Tests adding multiple todos and marking one with a star to indicate priority

Starting URL: https://devmountain.github.io/qa_todos/

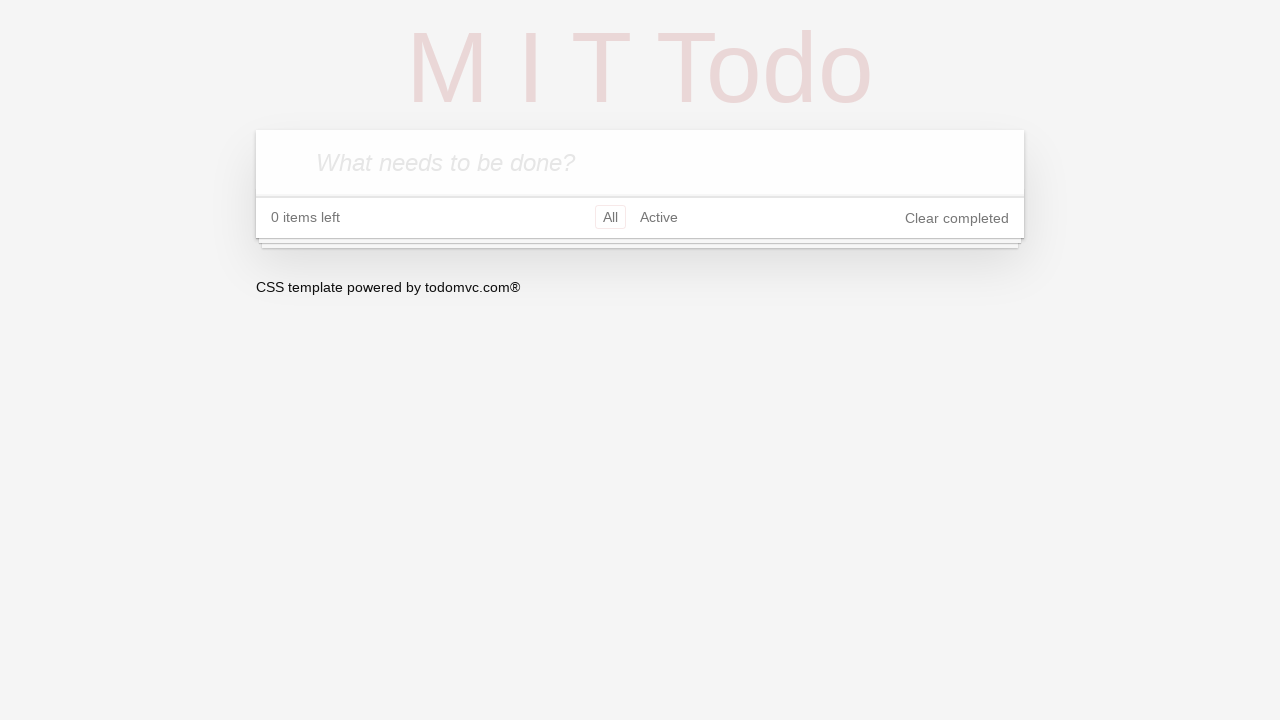

Todo input field is visible
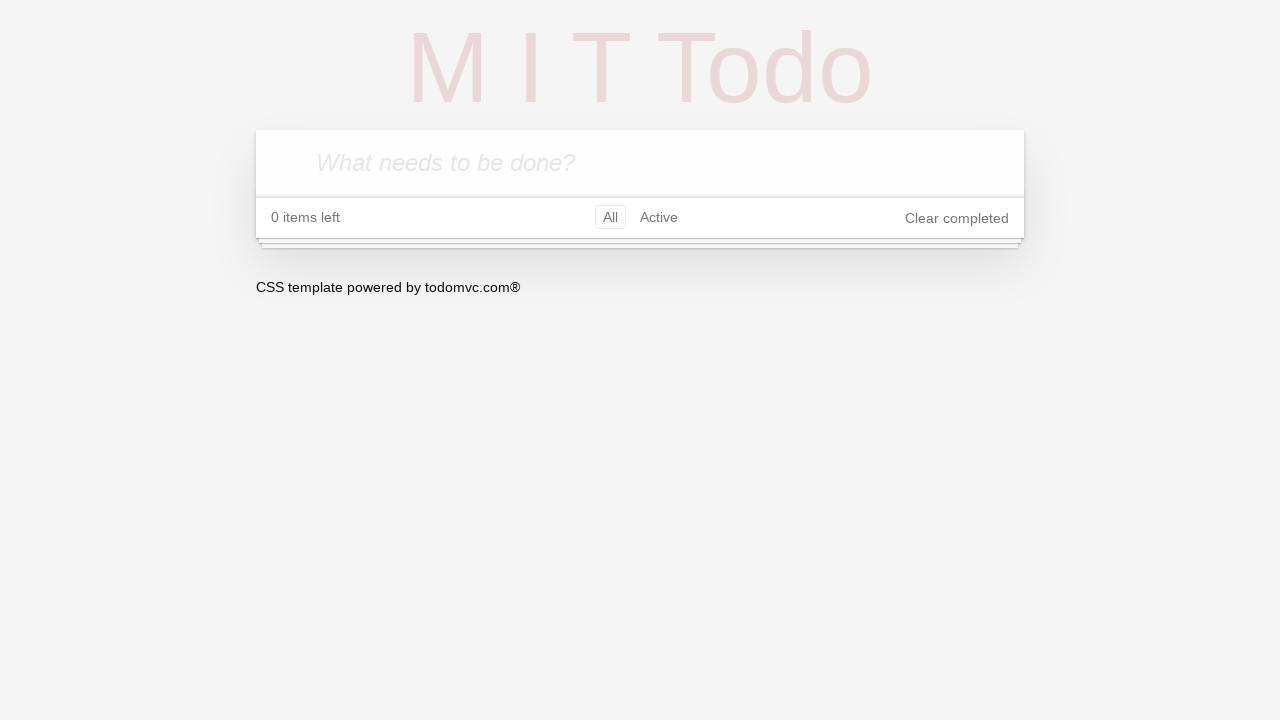

Filled first todo: update your driver's license on .new-todo
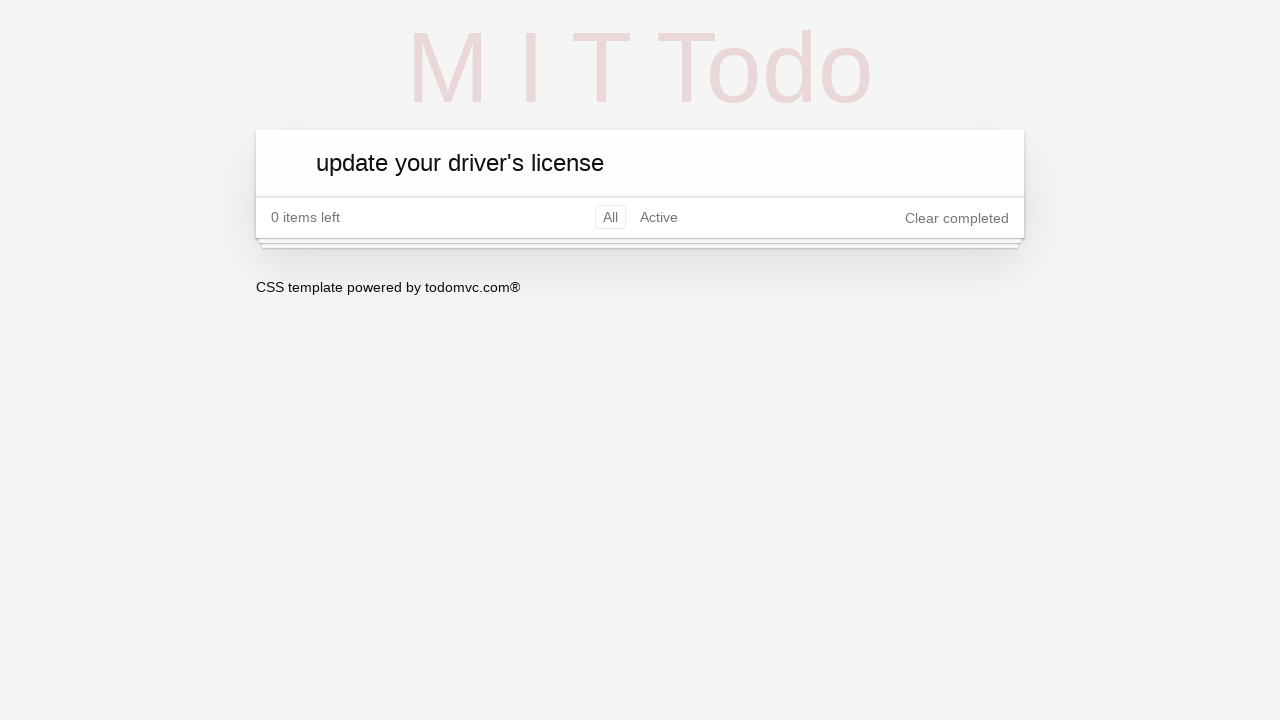

Pressed Enter to add first todo on .new-todo
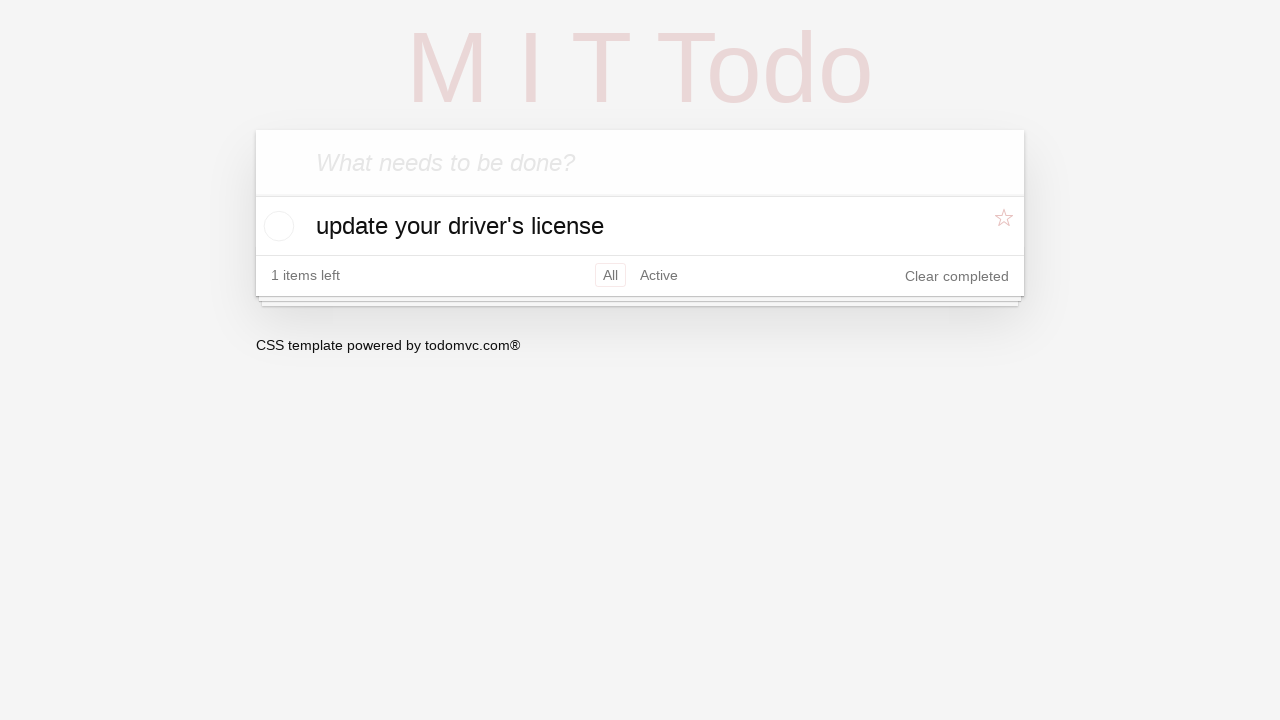

Filled second todo: dishes on .new-todo
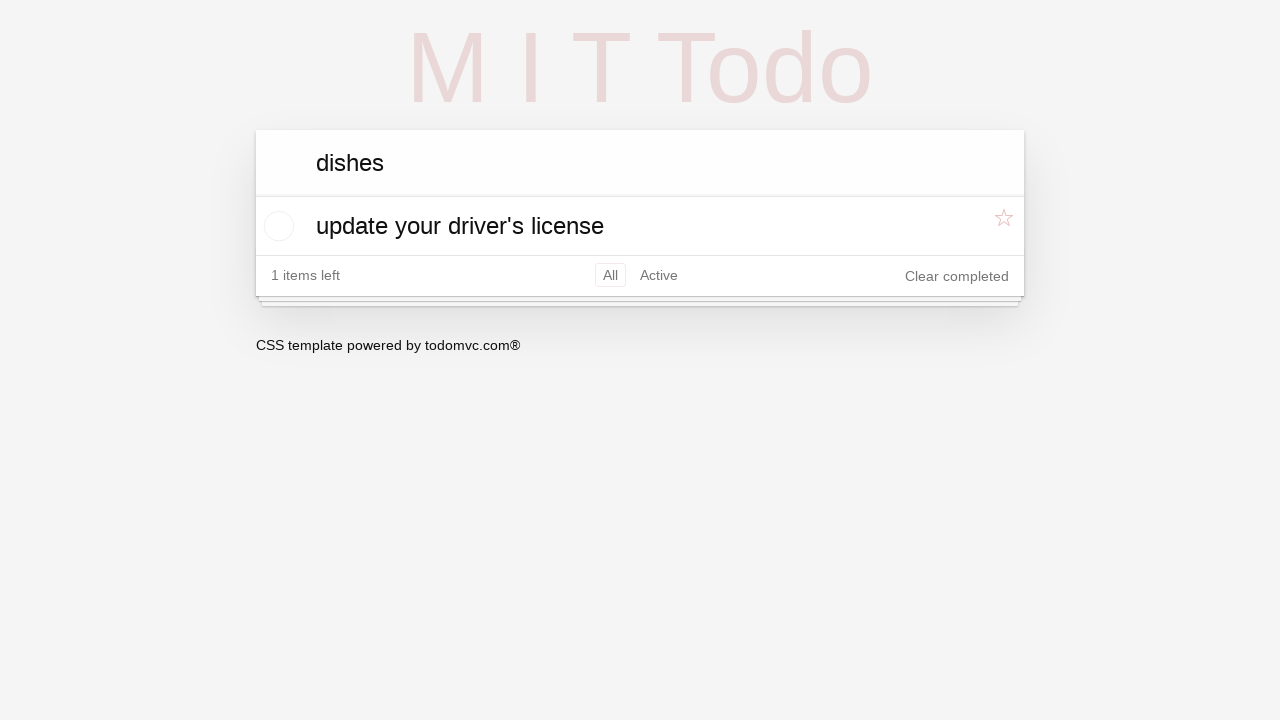

Pressed Enter to add second todo on .new-todo
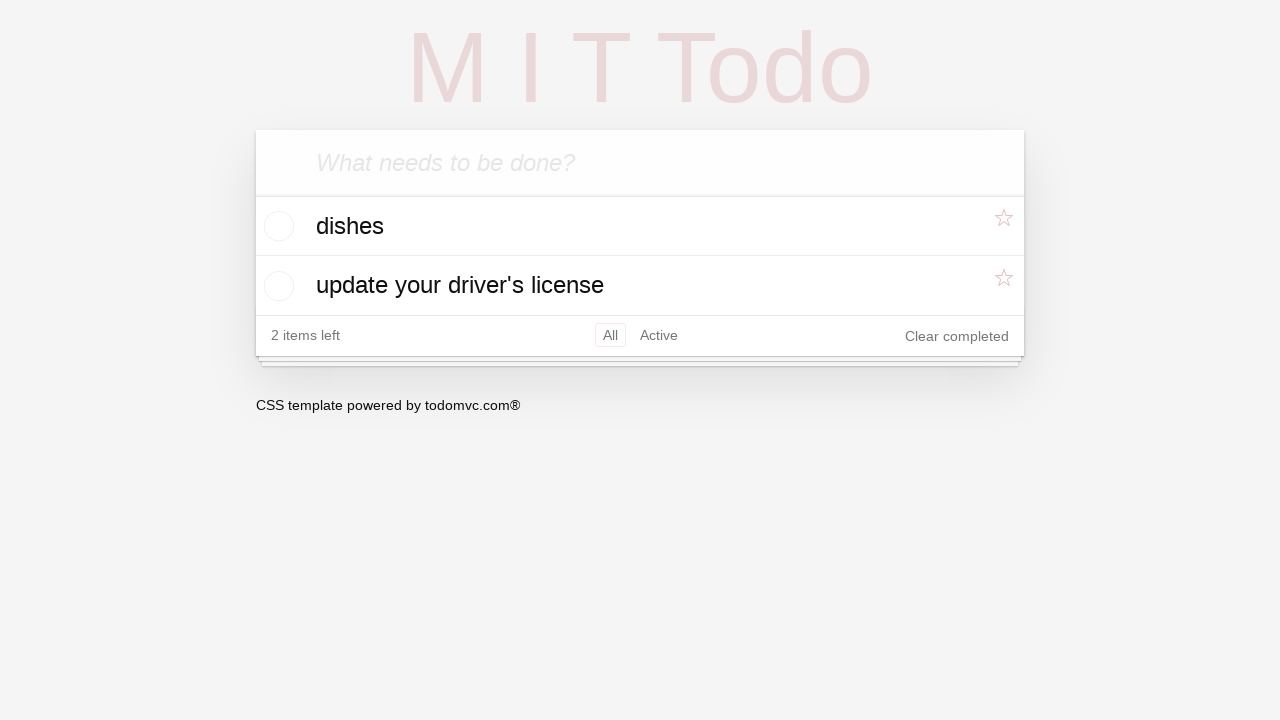

Filled third todo: THE MOST URGENT TASK : FILE TAXES BY MAY 15TH! on .new-todo
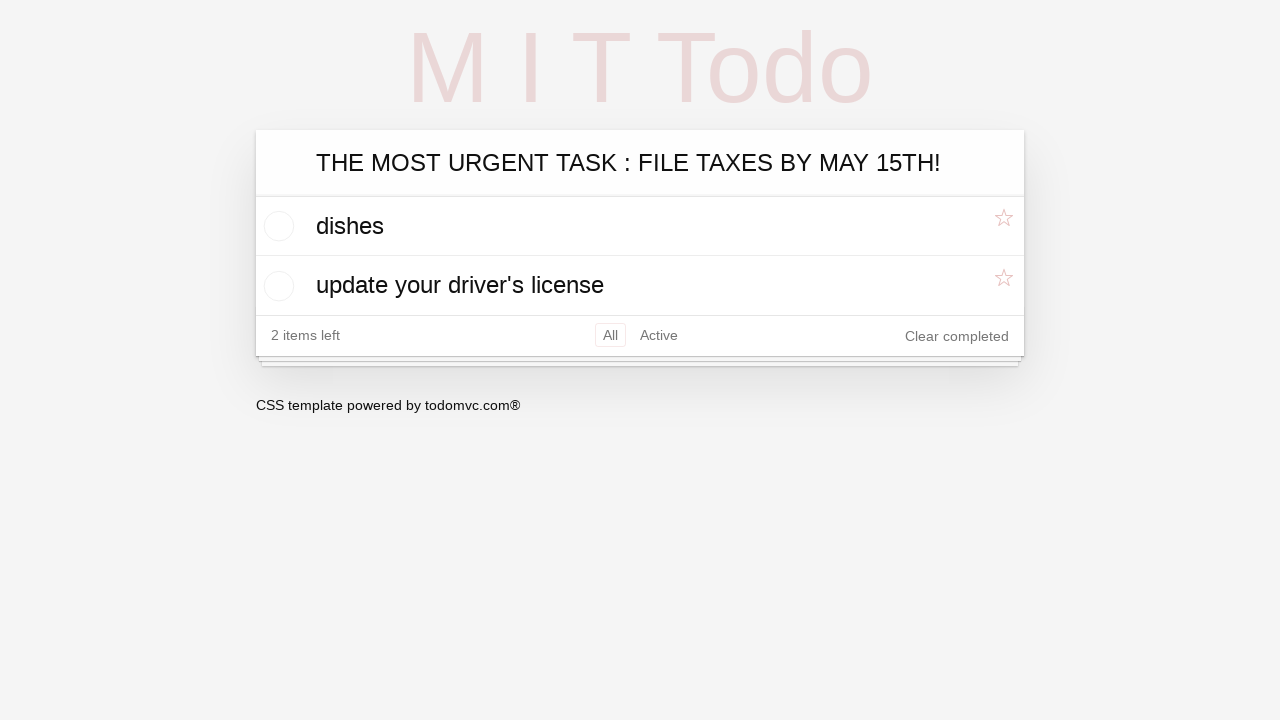

Pressed Enter to add third todo on .new-todo
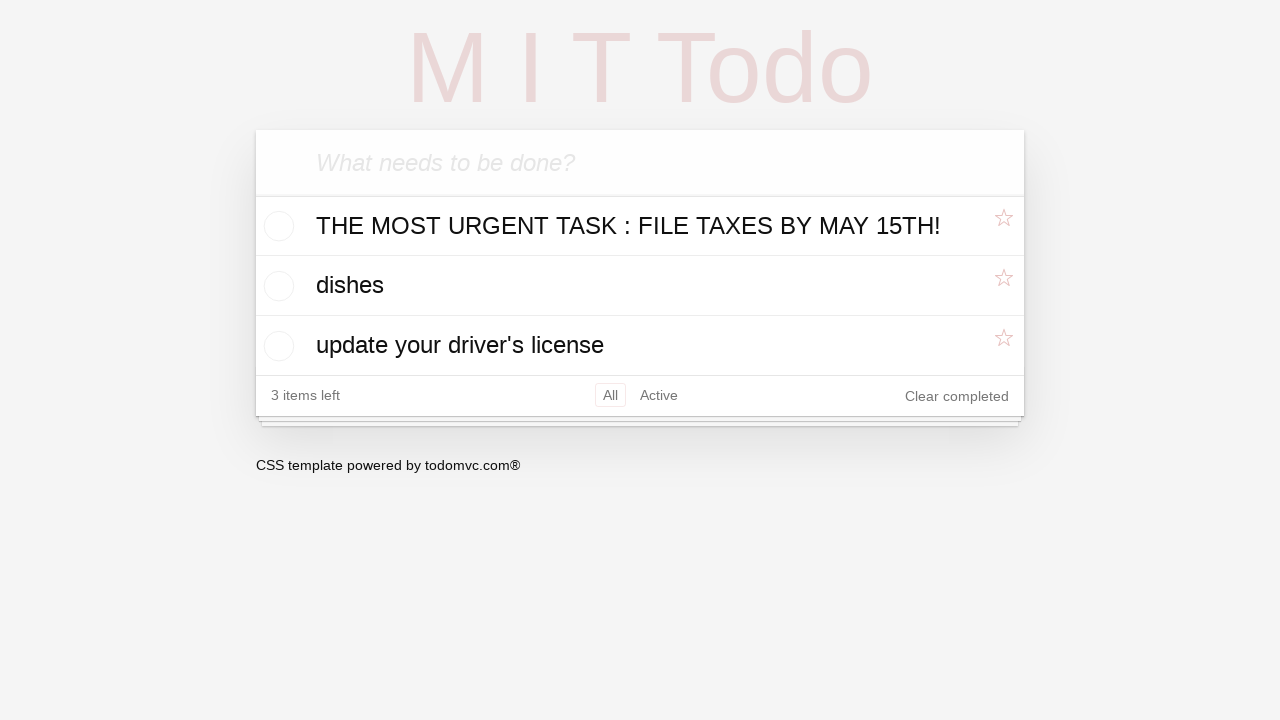

Waited for todos to be rendered
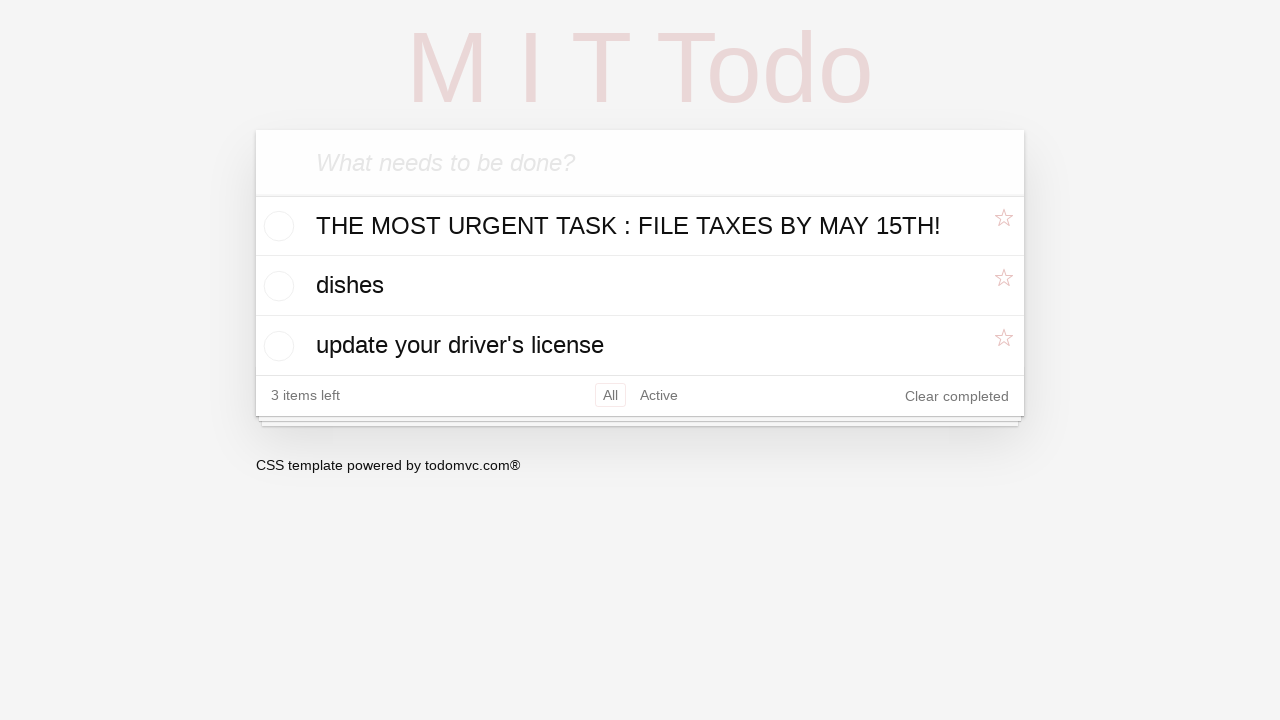

Located 3 star buttons
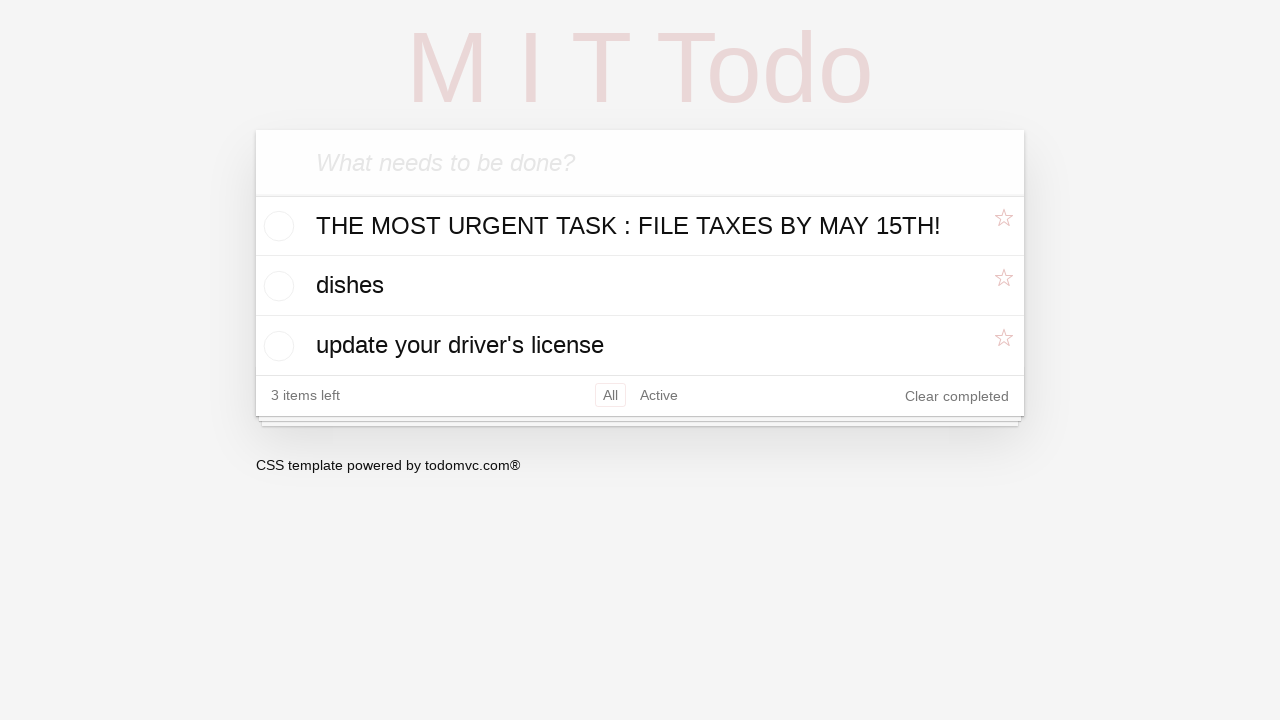

Clicked star button on second todo (dishes) at (1006, 285) on .star >> nth=1
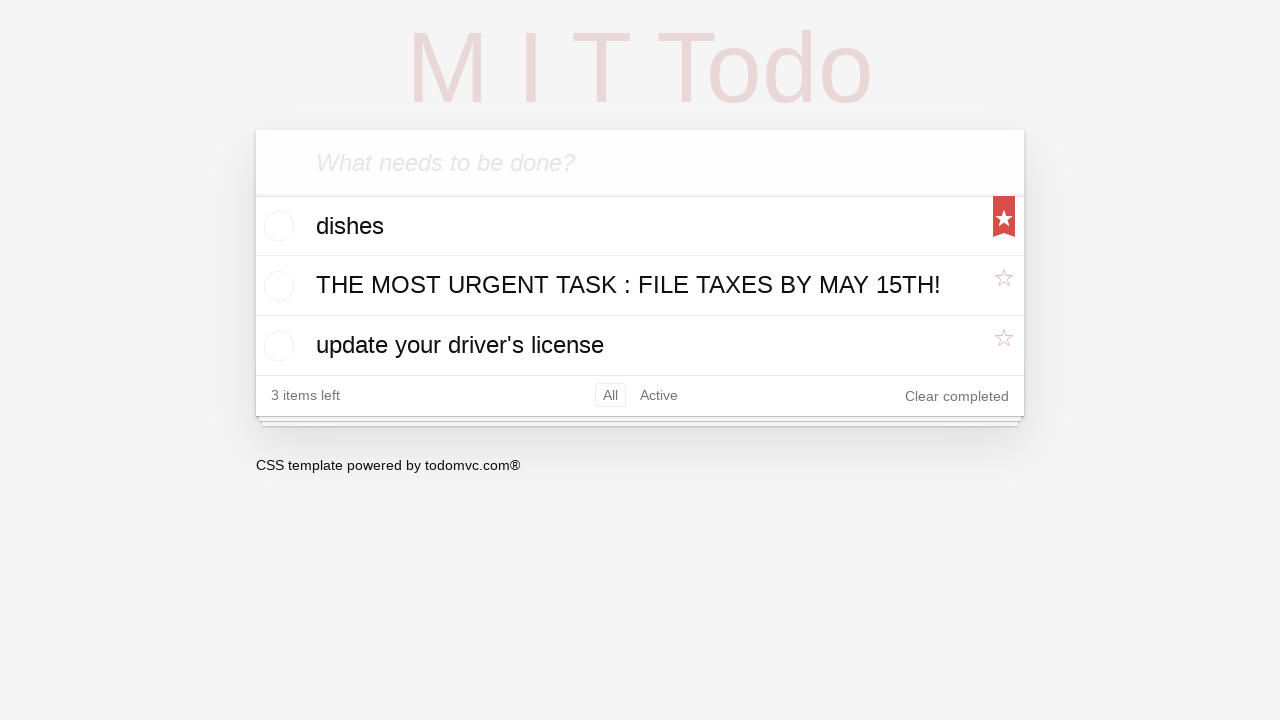

Verified that starred class is applied to todo
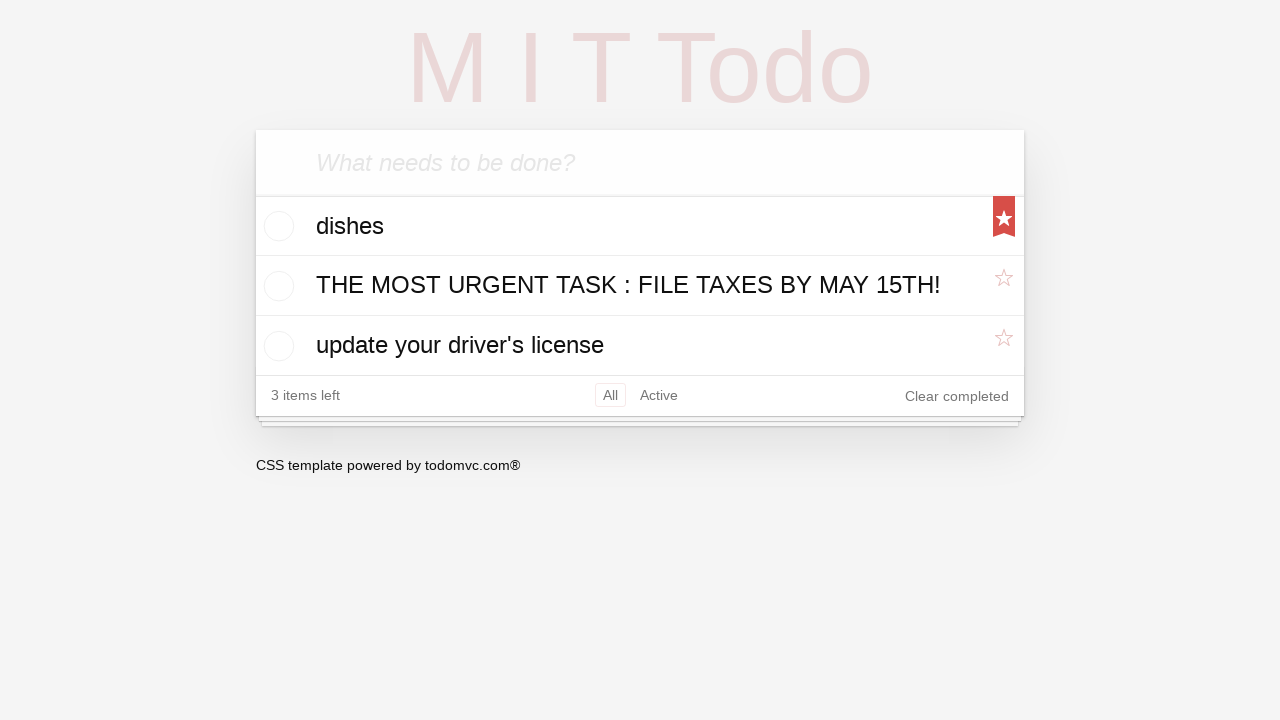

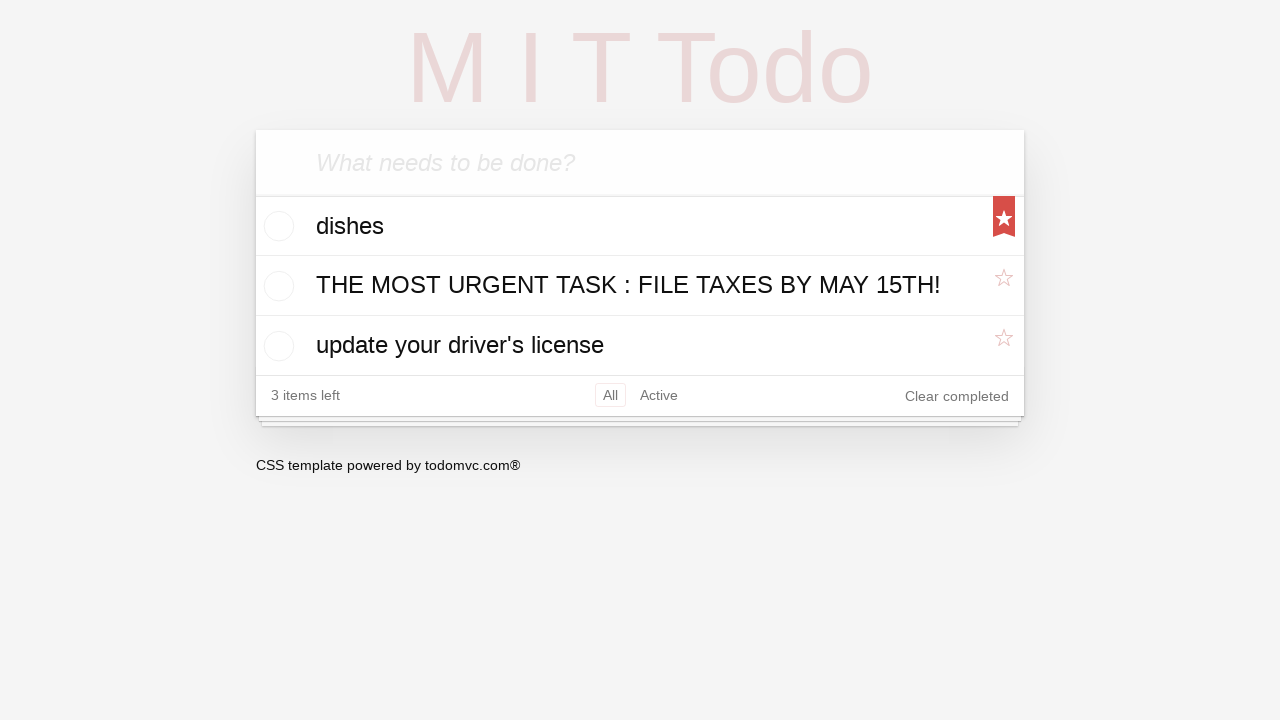